Tests the restaurant website's menu functionality by clicking on the Menu section and verifying that a list of dishes is displayed.

Starting URL: https://cbarnc.github.io/Group3-repo-projects/

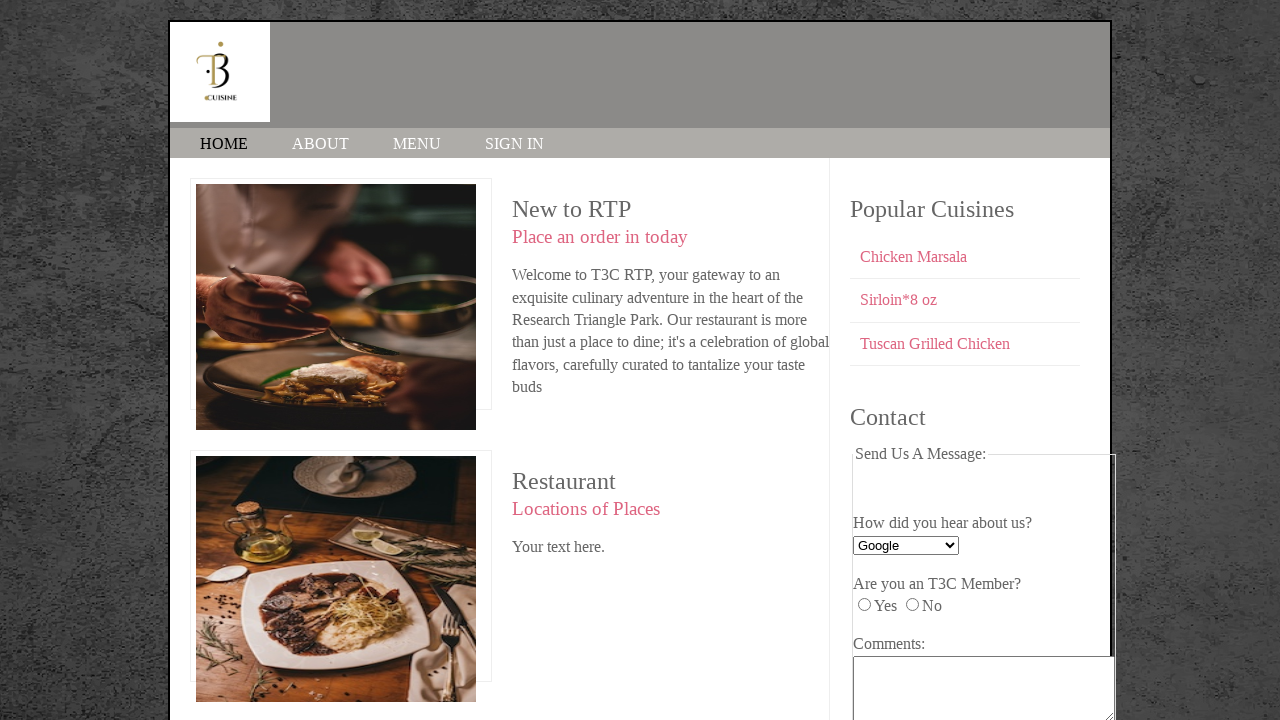

Clicked on the MENU link to open the menu section at (417, 144) on text=MENU
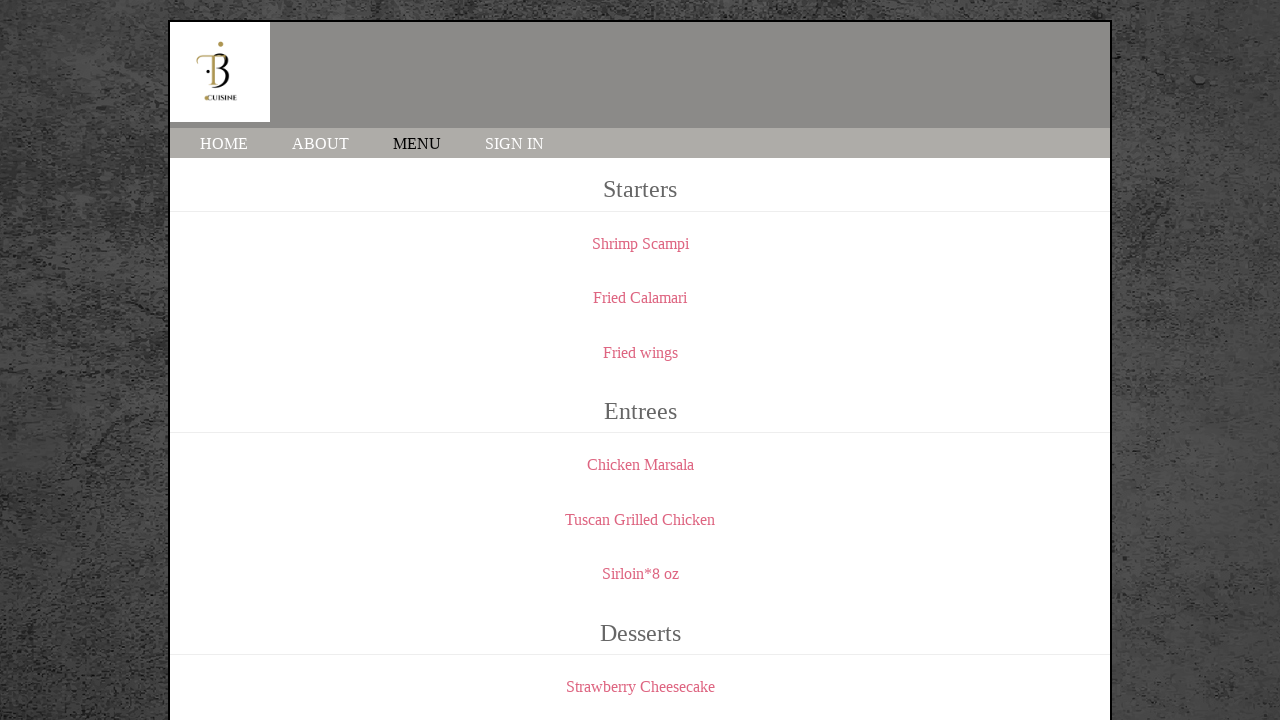

Menu elements loaded successfully
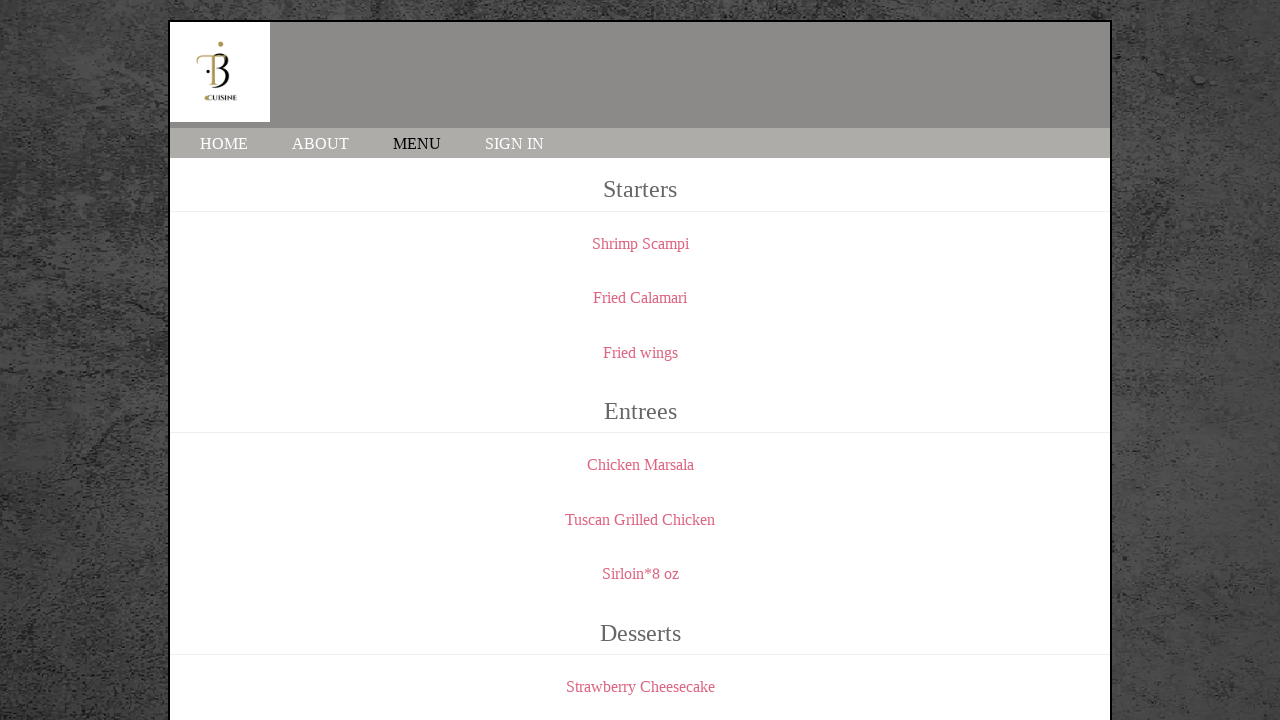

Located menu elements on the page
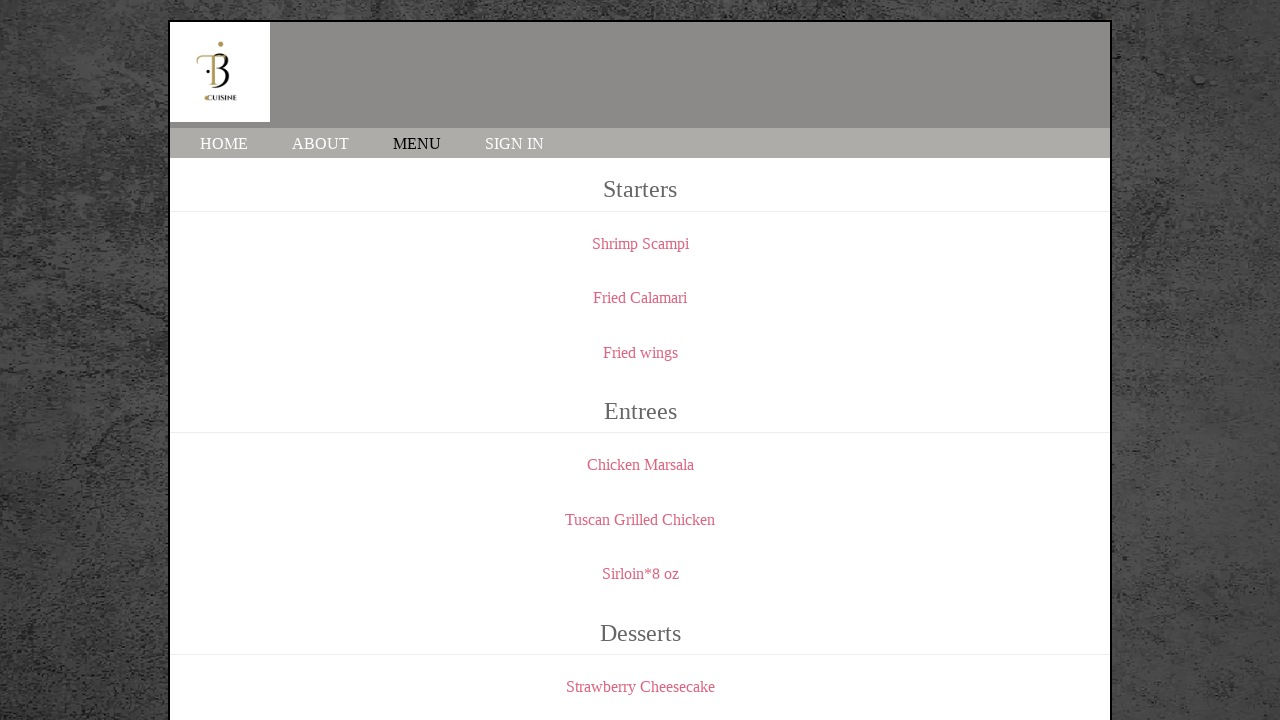

Verified that menu items are present (count > 0)
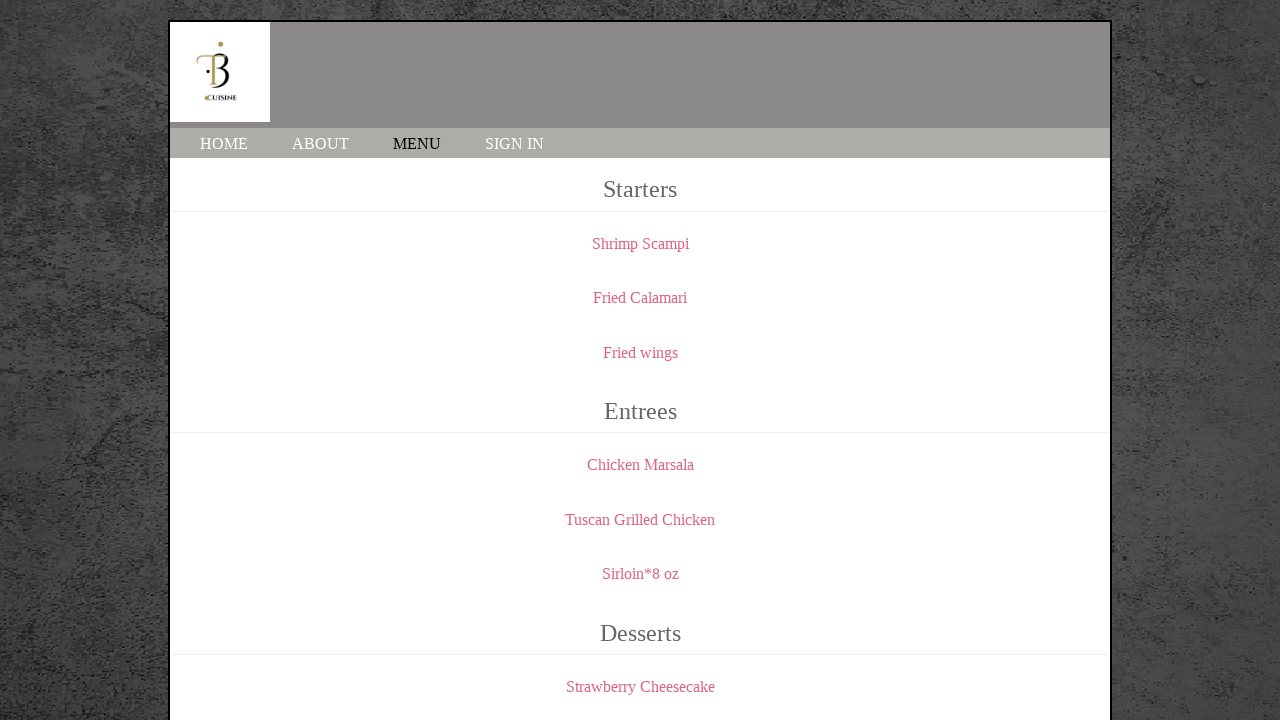

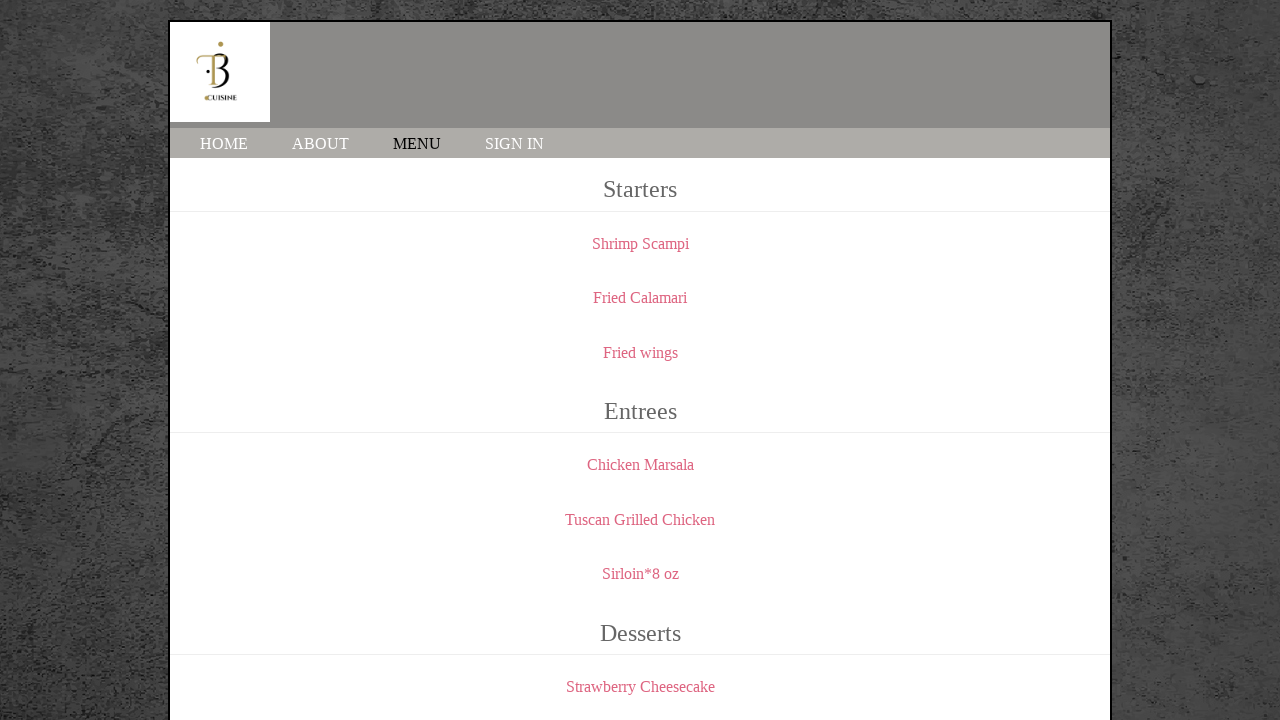